Tests Hacker News search functionality with special characters that should return no results

Starting URL: https://news.ycombinator.com

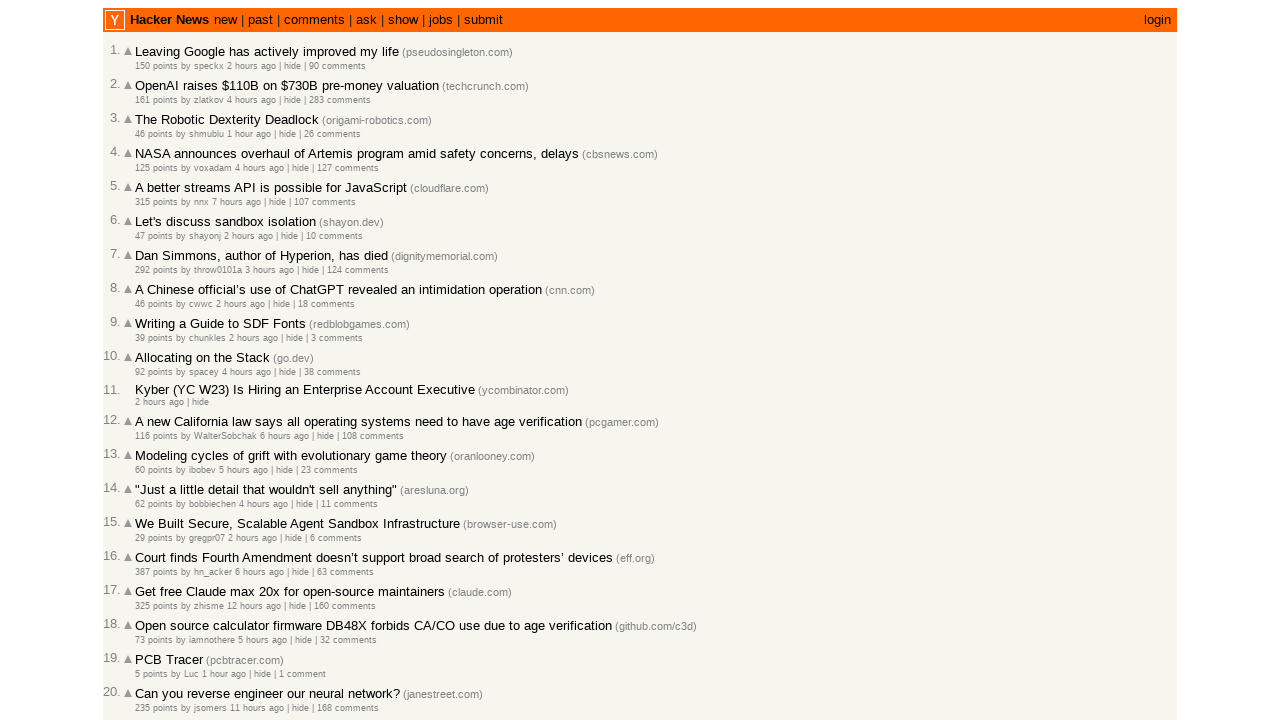

Filled search box with special characters '?*^^%' on input[name='q']
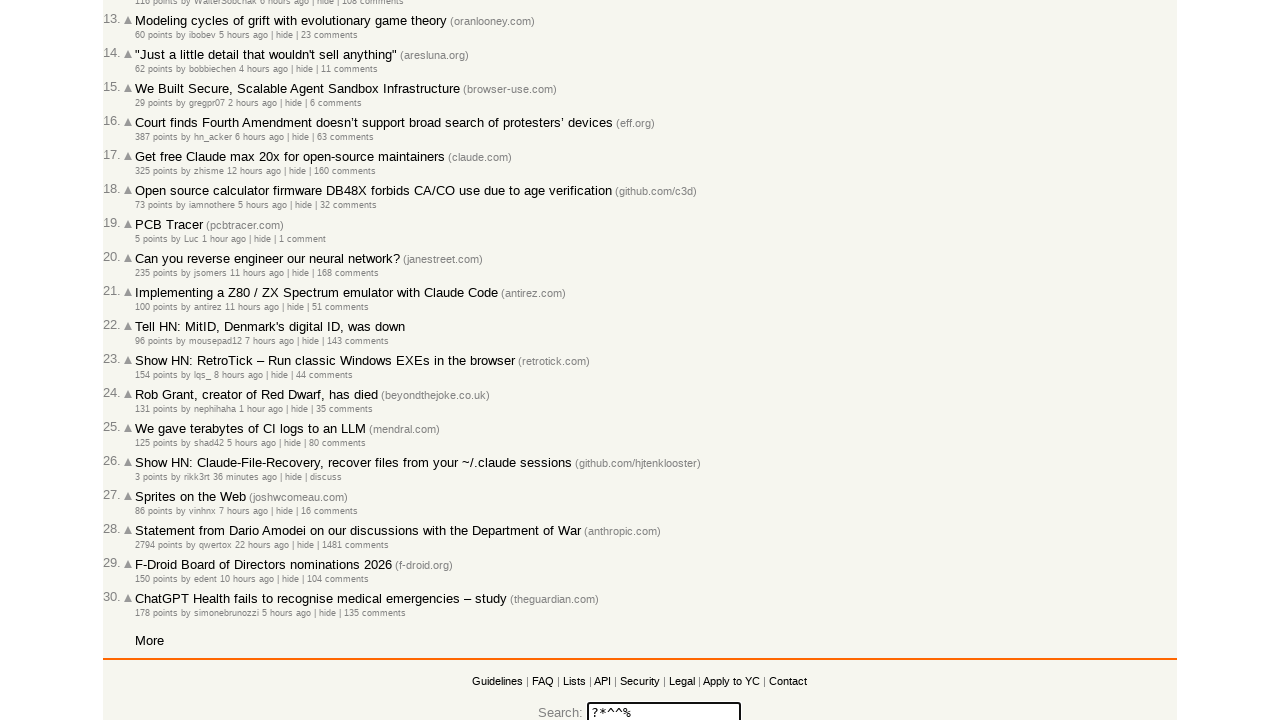

Pressed Enter to submit search query on input[name='q']
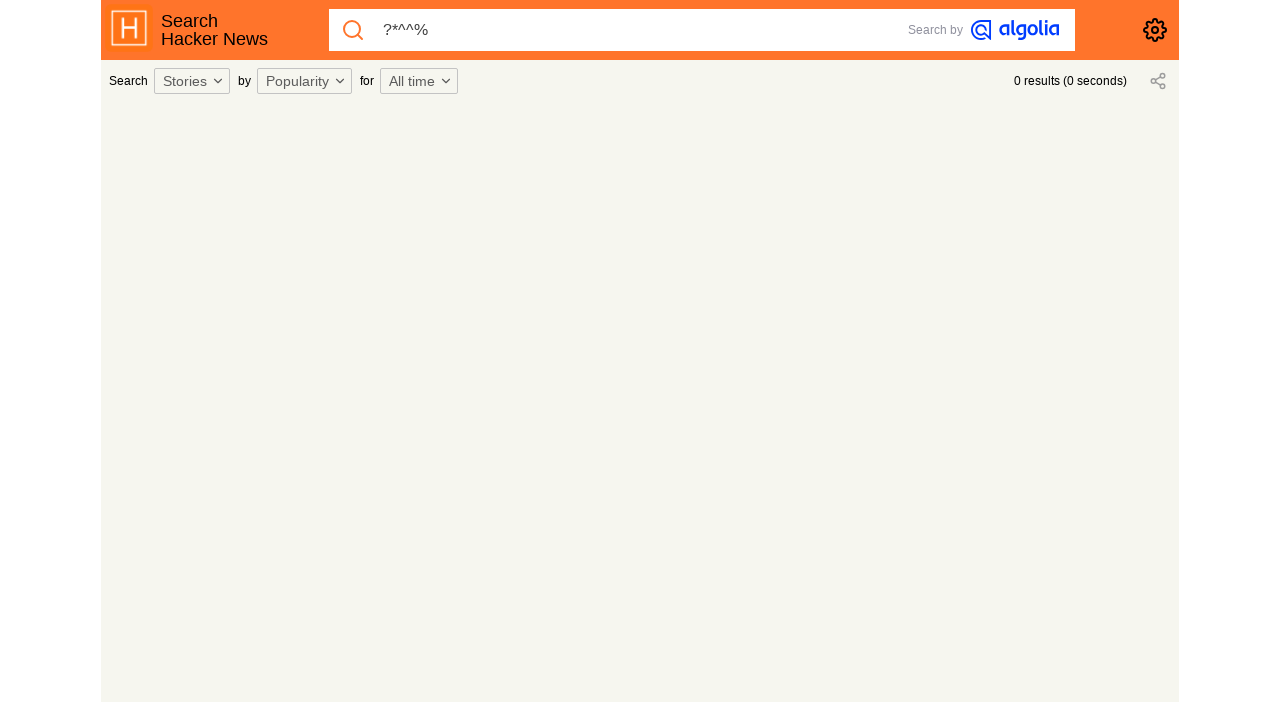

Waited for search results page to load (networkidle)
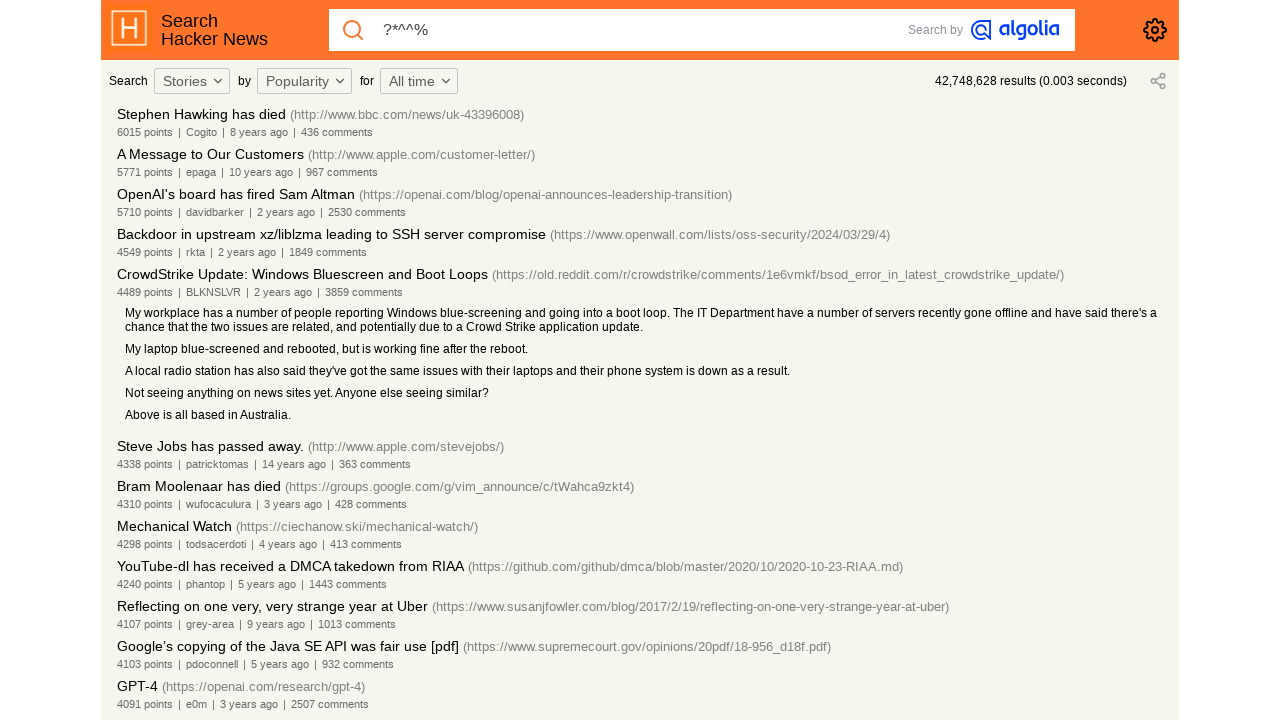

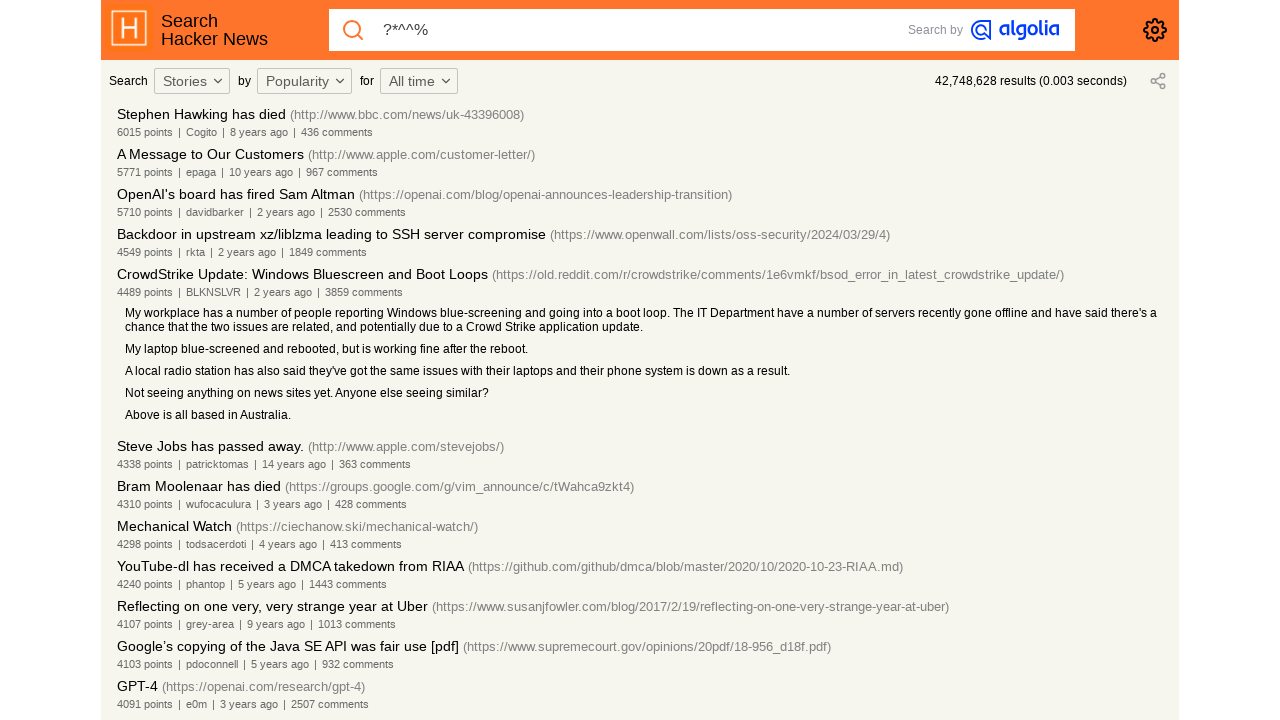